Tests dropdown selection functionality on Semantic UI demo page by clicking a dropdown and selecting an option using keyboard navigation

Starting URL: https://semantic-ui.com/modules/dropdown.html

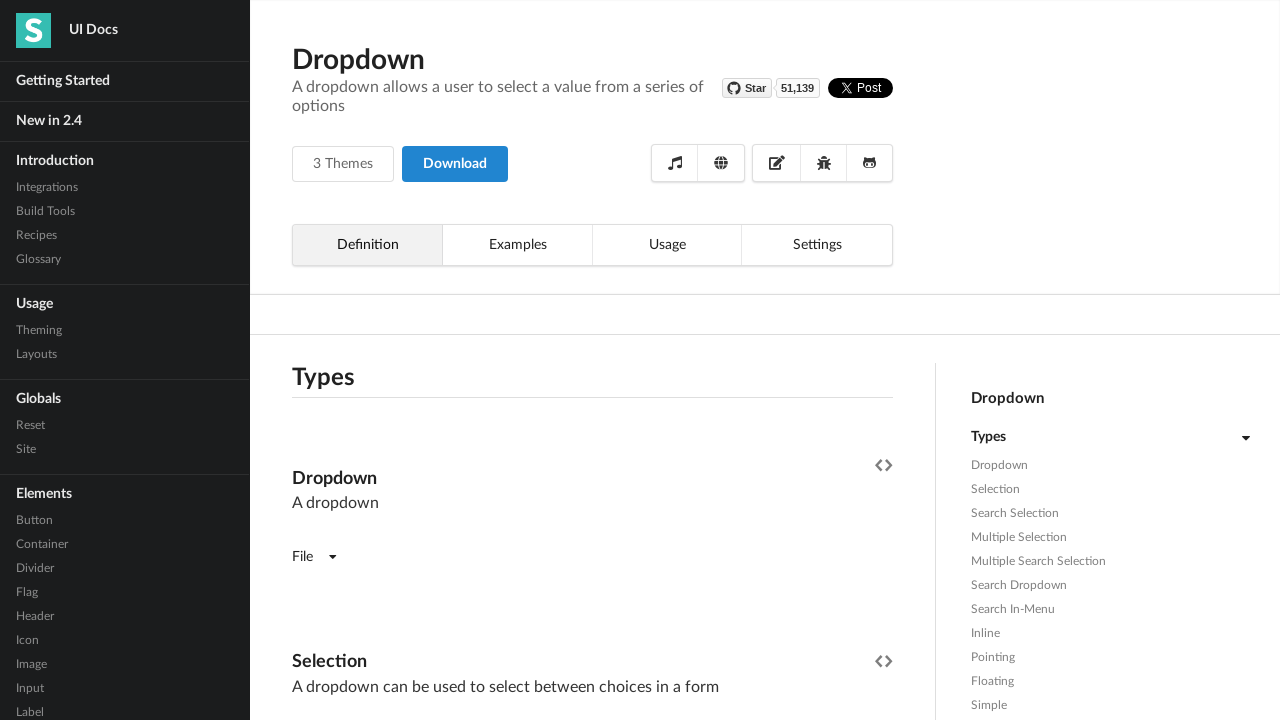

Clicked on the dropdown to open it at (390, 361) on xpath=//*[@class='ui dropdown selection'][1]
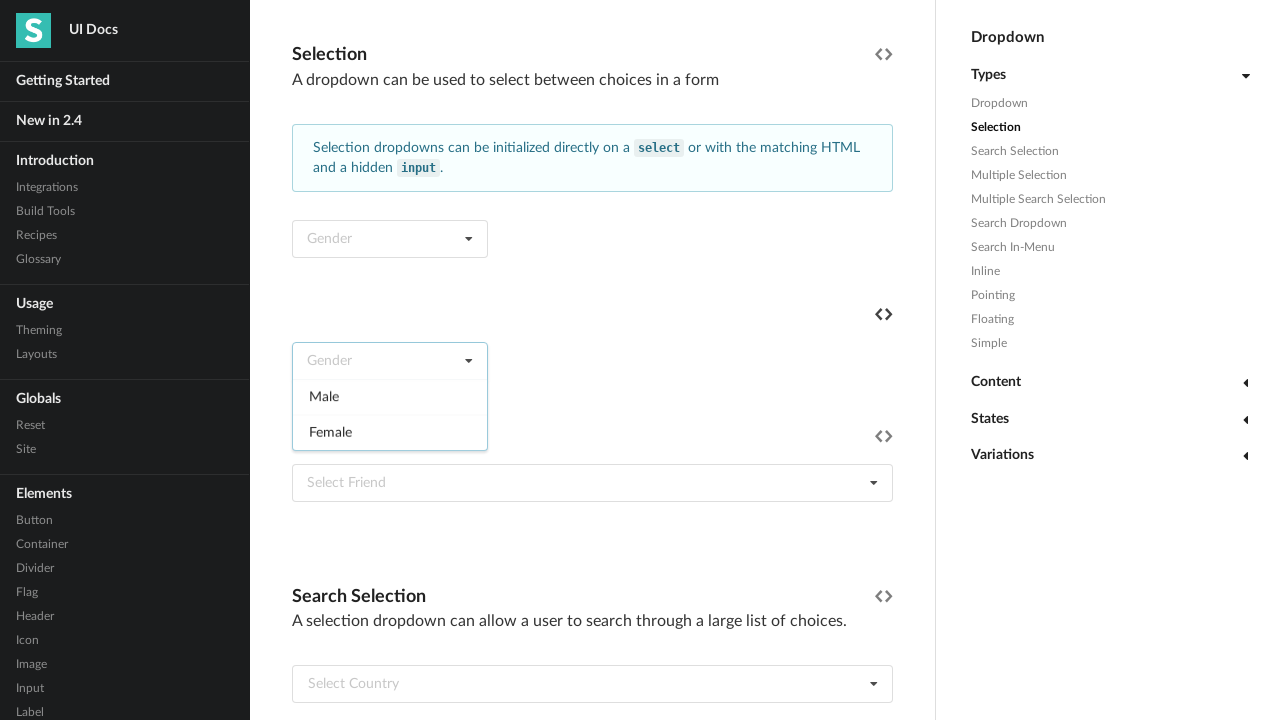

Typed 'm' to filter/navigate to Male option
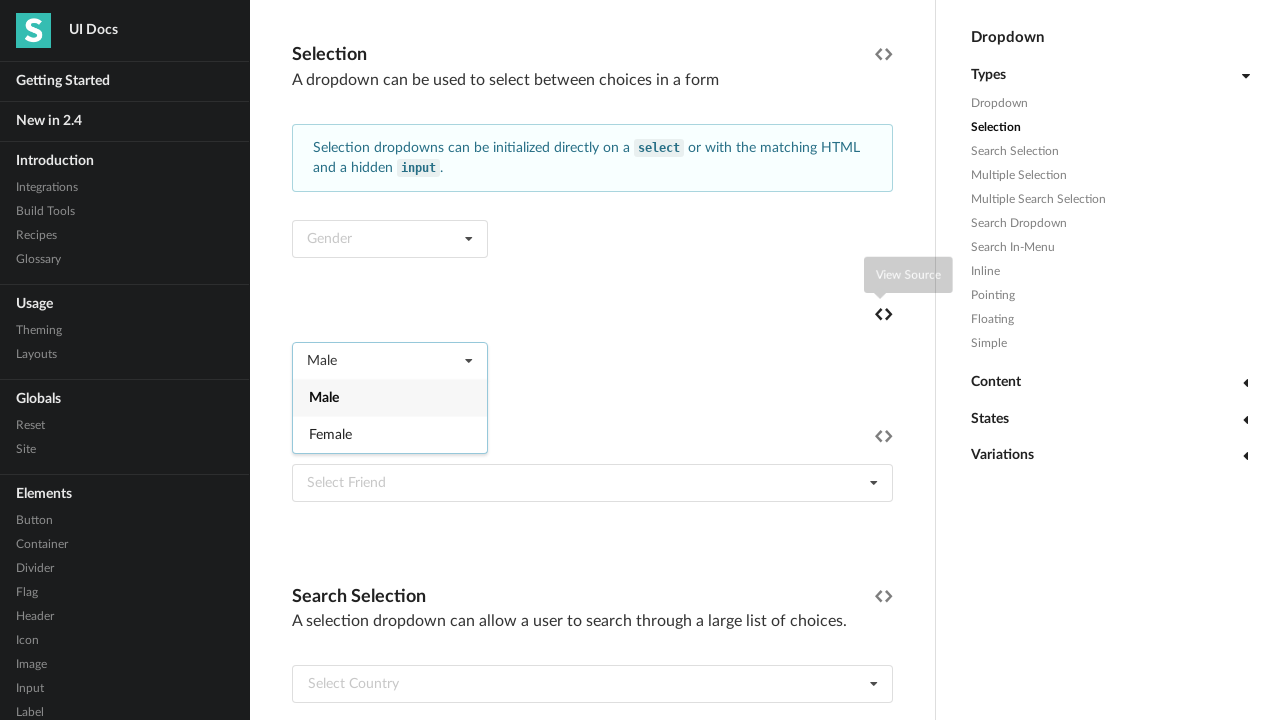

Pressed Enter to select the option
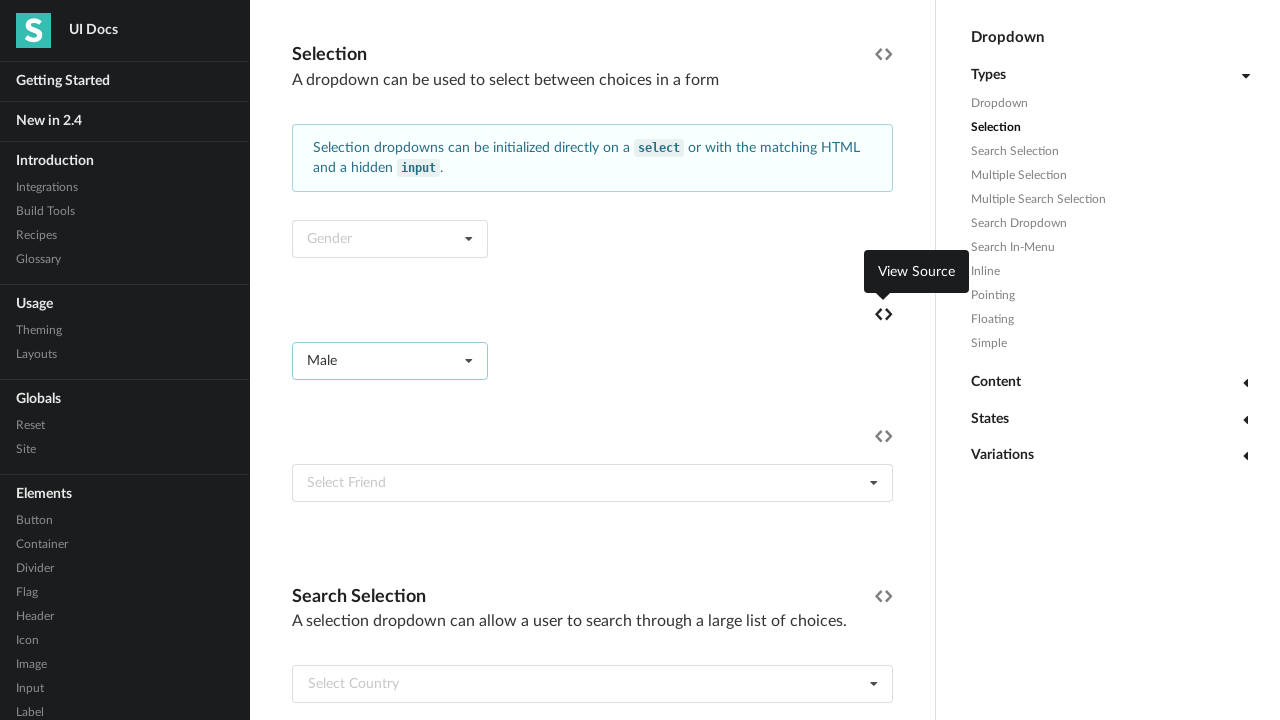

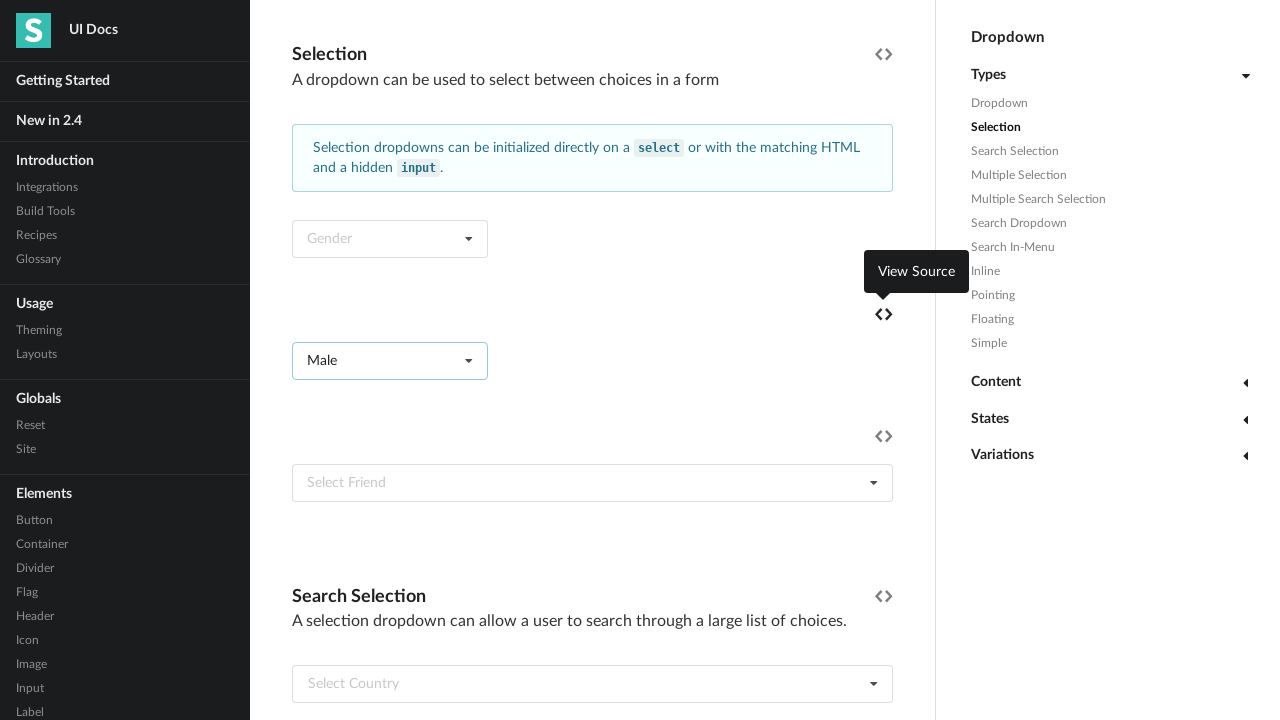